Tests the search filter functionality on an offers page by entering "Rice" in the search field and verifying that the filtered results contain the search term.

Starting URL: https://rahulshettyacademy.com/seleniumPractise/#/offers

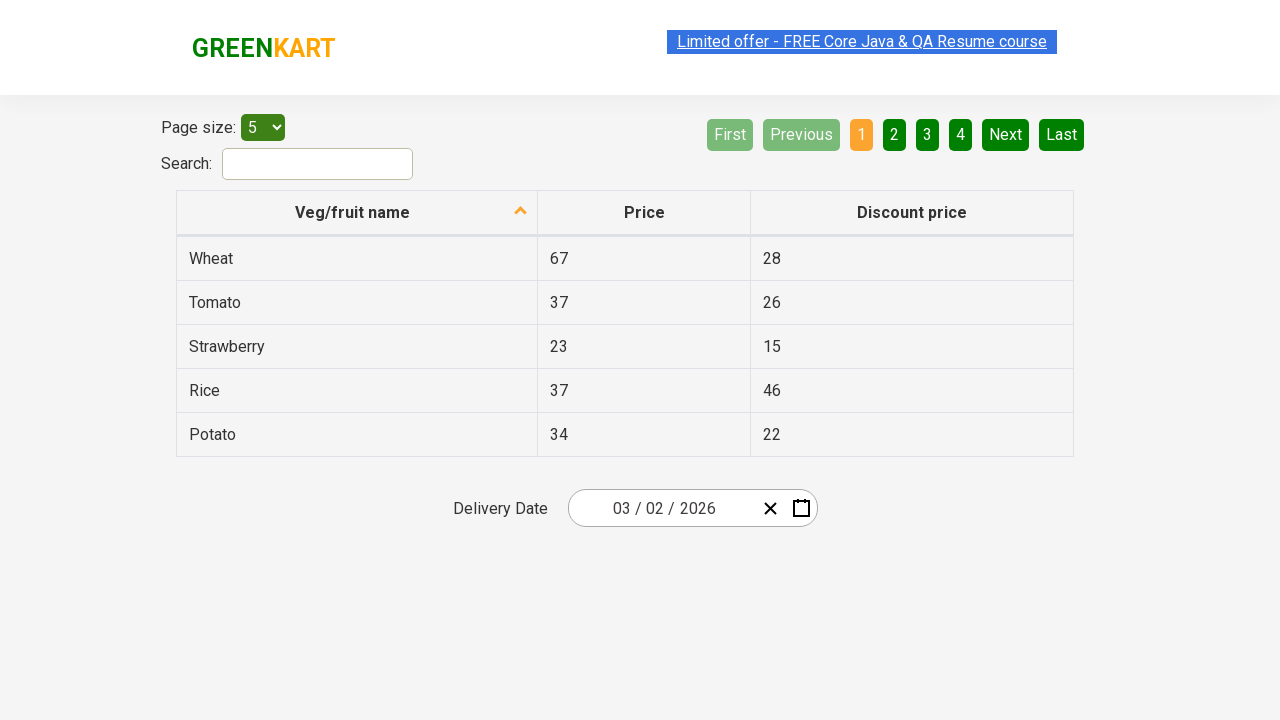

Filled search field with 'Rice' on #search-field
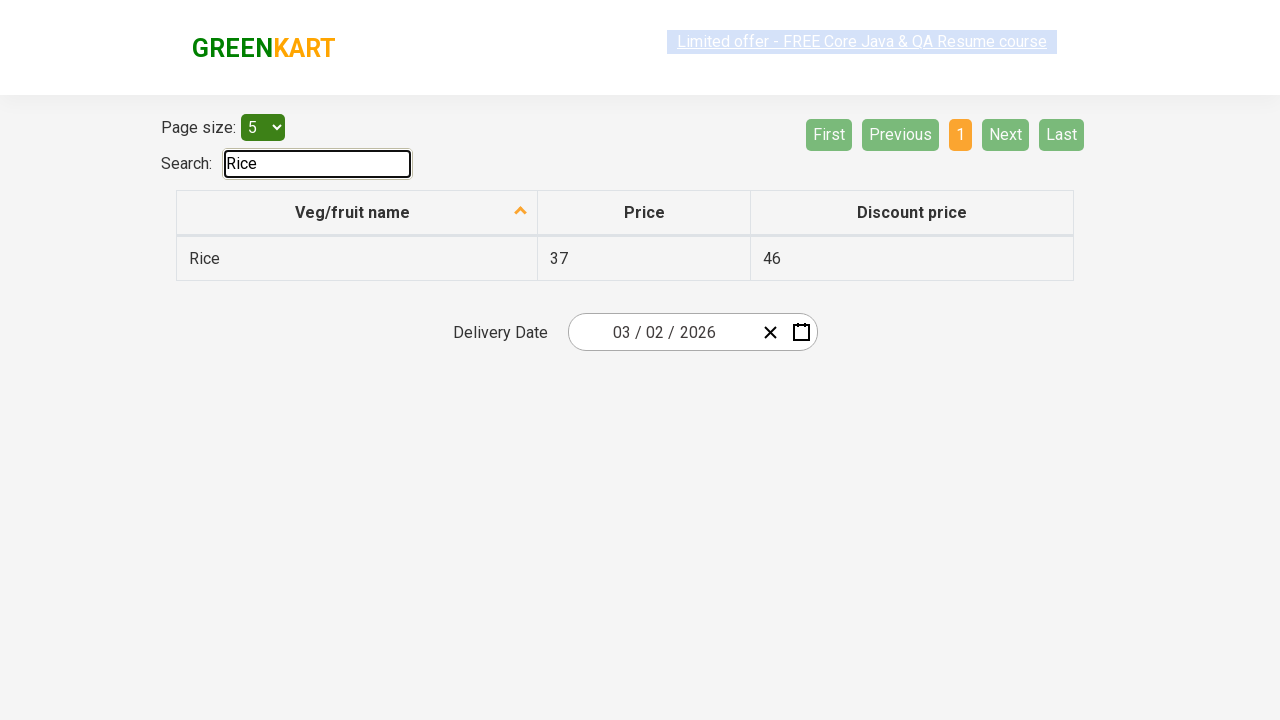

Filtered results appeared
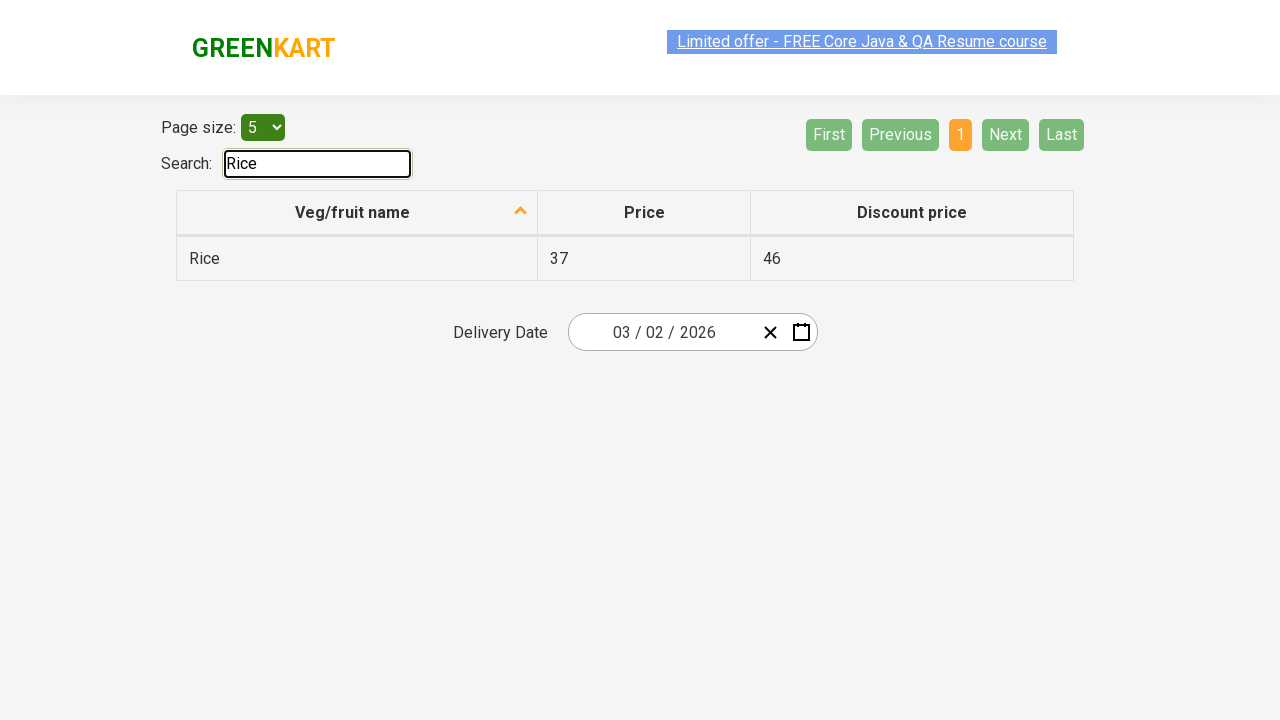

Verified filtered result contains 'Rice'
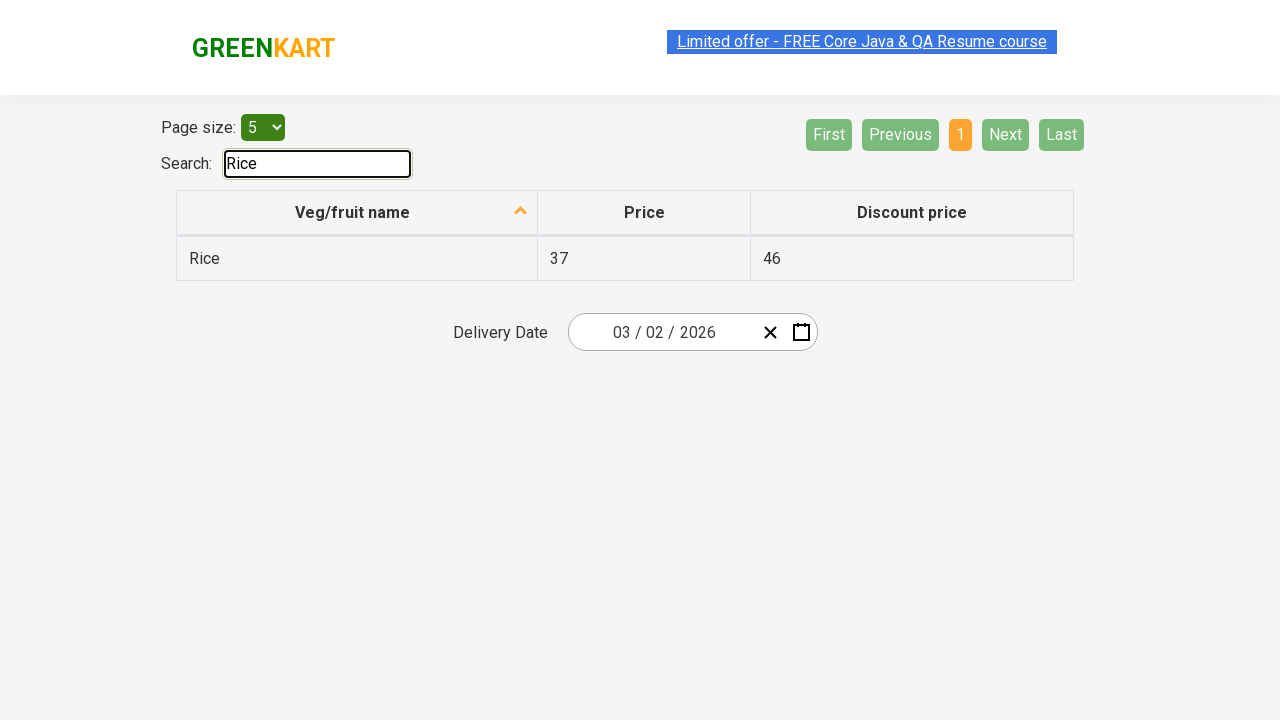

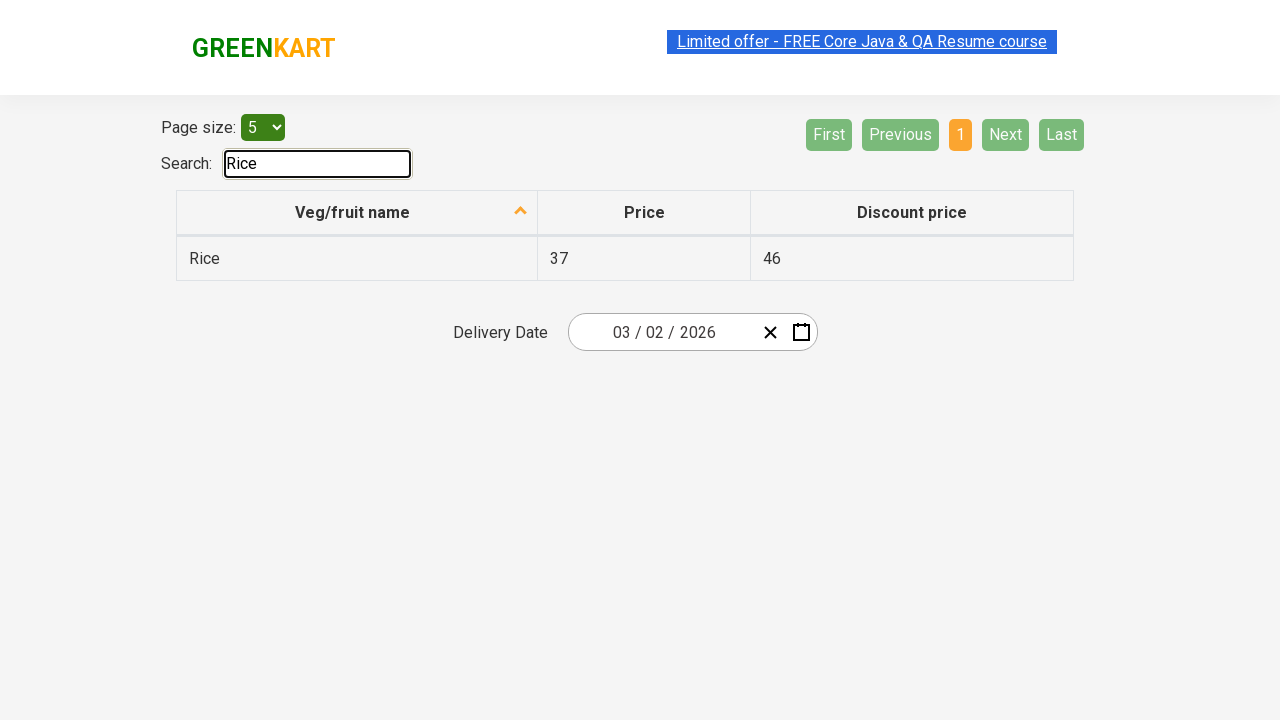